Tests JavaScript alert handling by clicking a button that triggers a JS alert and accepting it

Starting URL: https://the-internet.herokuapp.com/javascript_alerts

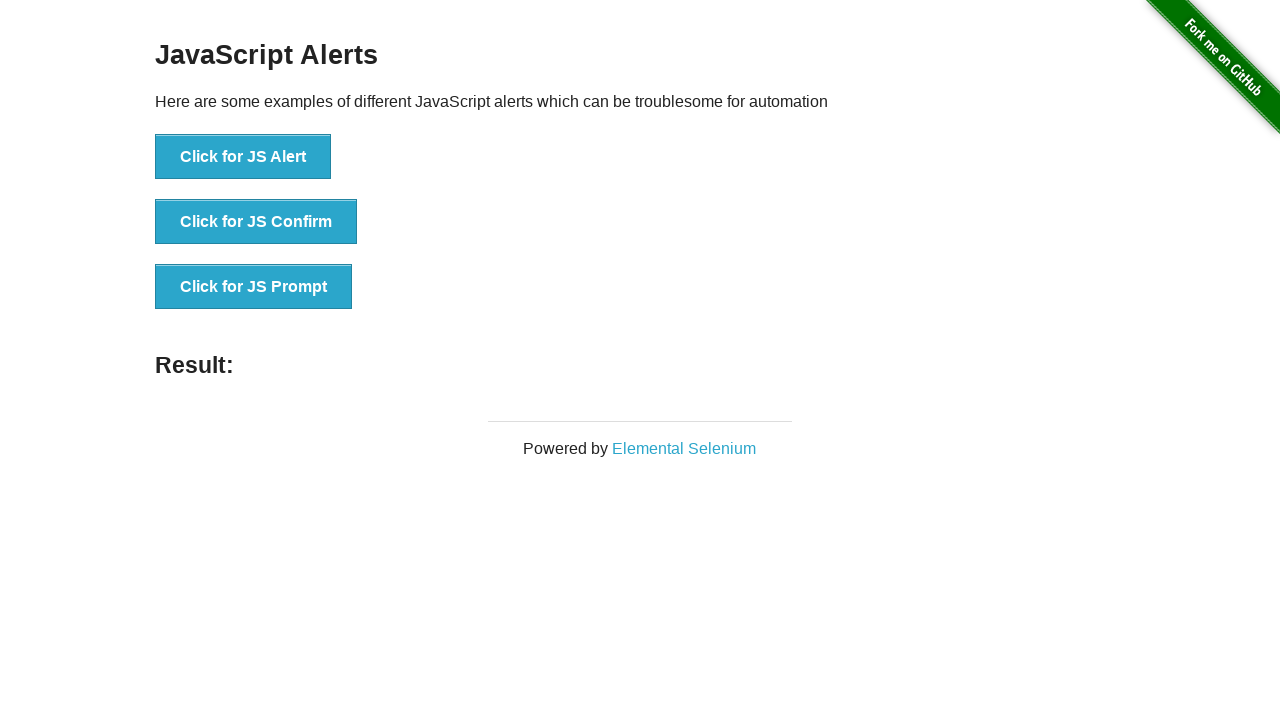

Clicked button to trigger JavaScript alert at (243, 157) on xpath=//button[normalize-space()='Click for JS Alert']
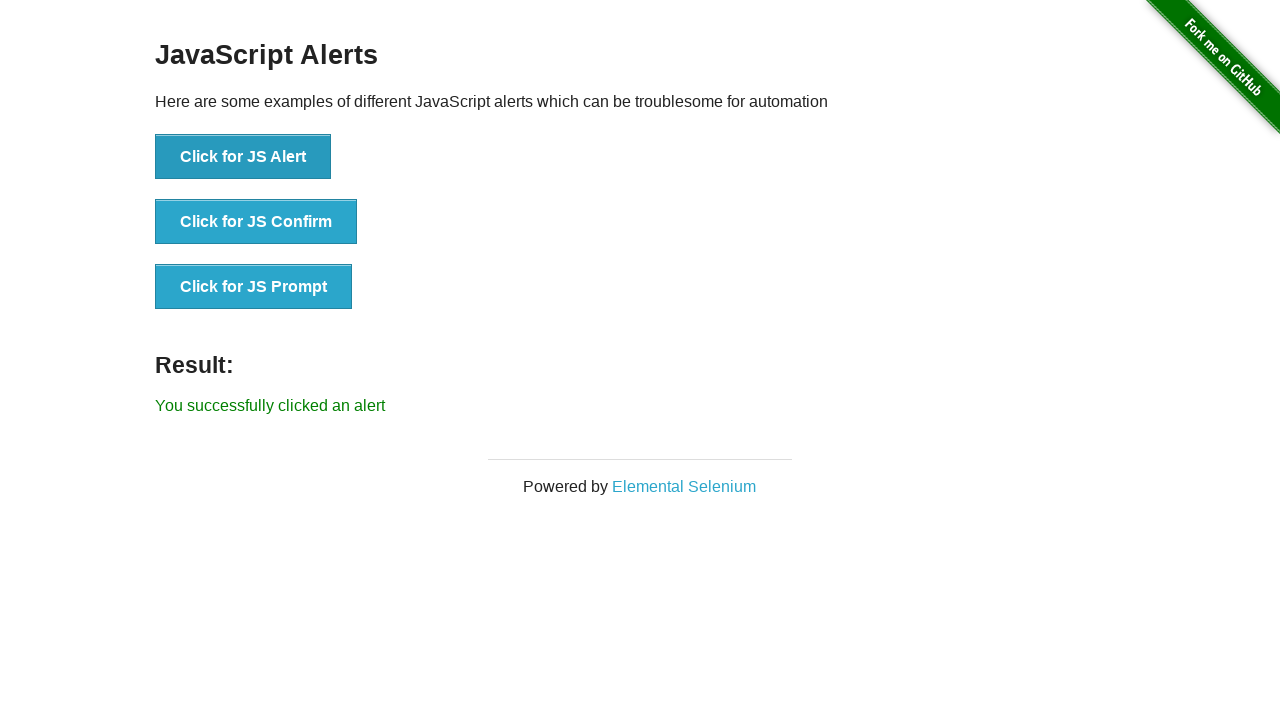

Accepted JavaScript alert dialog
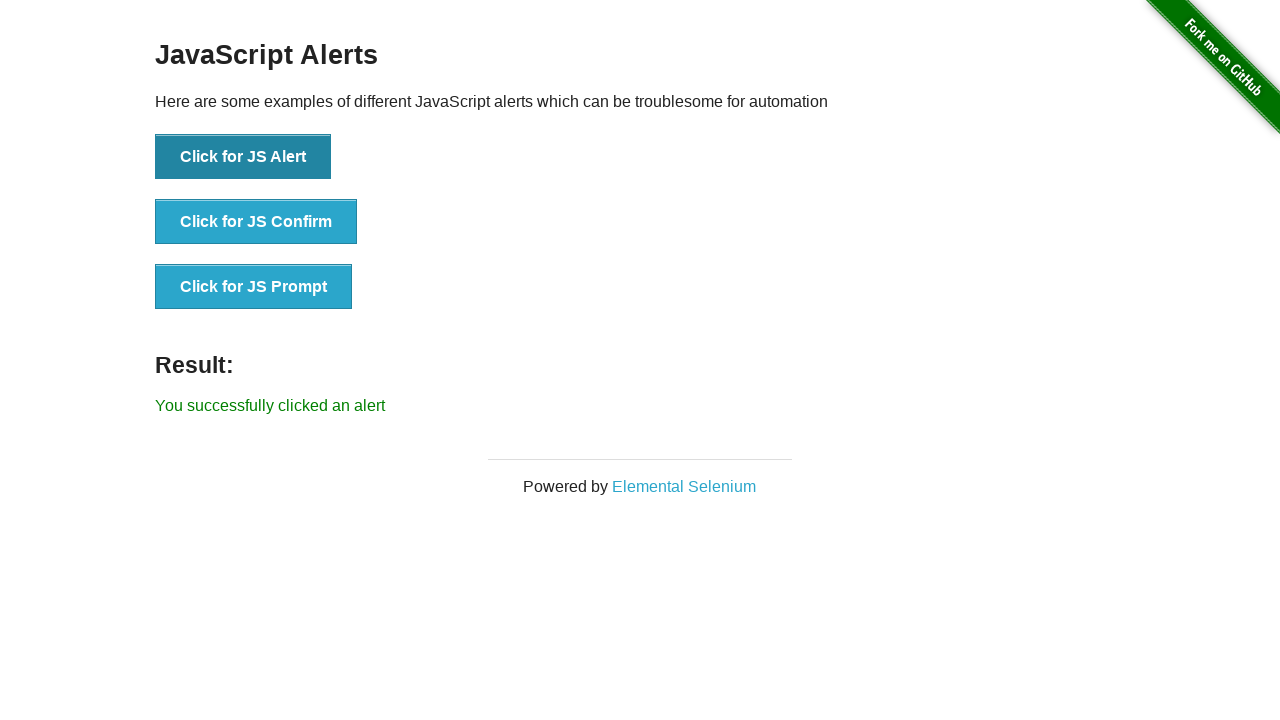

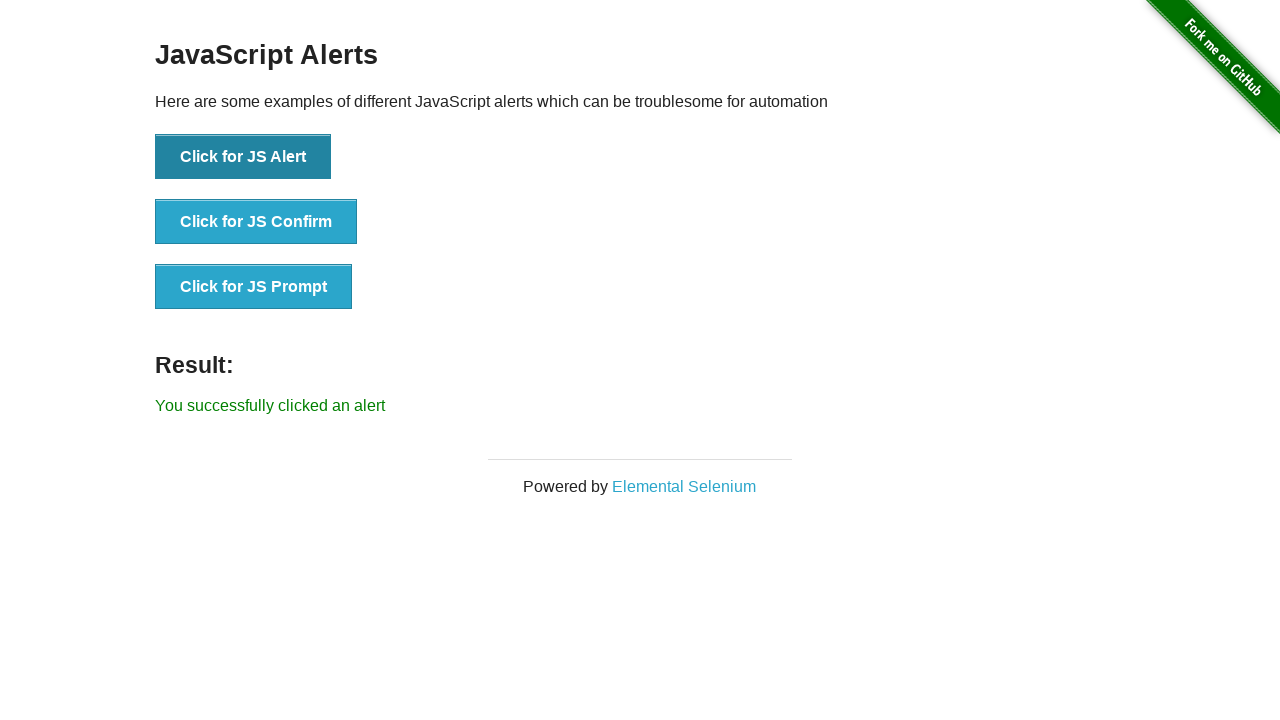